Tests a multi-step form by clicking a dynamically calculated link, then filling in personal information fields (first name, last name, city, country) and submitting the form

Starting URL: http://suninjuly.github.io/find_link_text

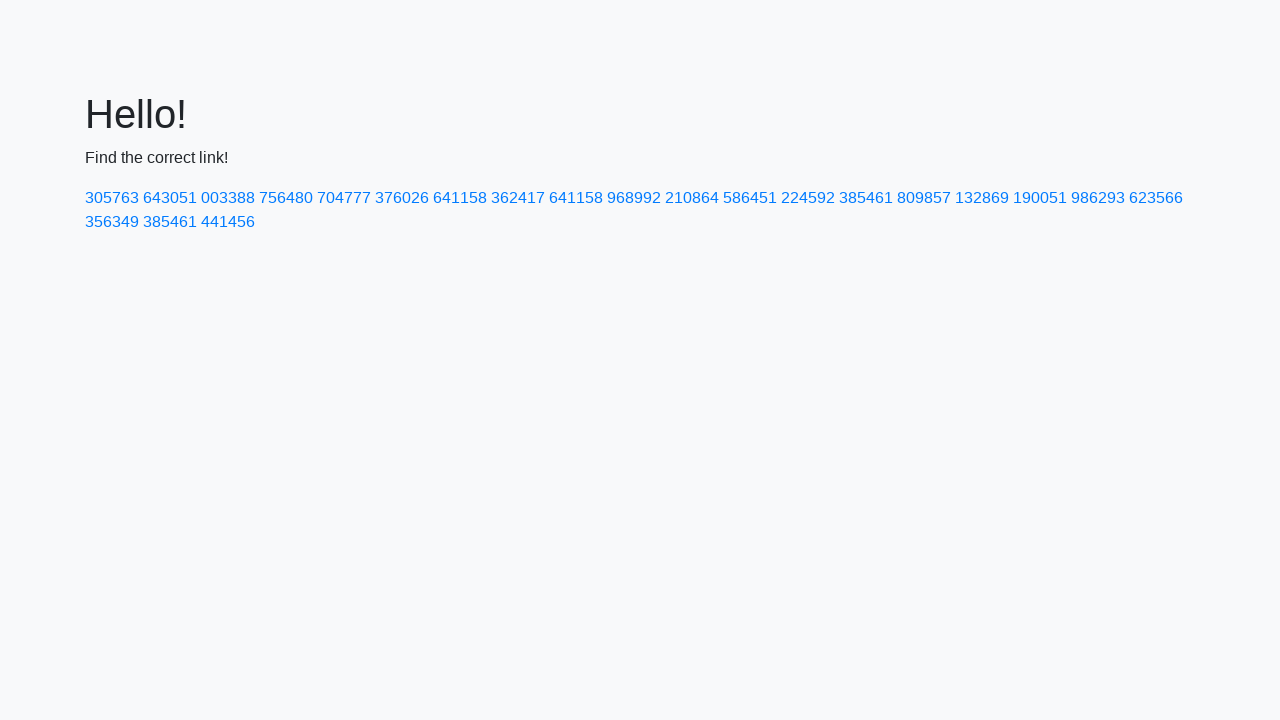

Clicked dynamically calculated link with text '224592' at (808, 198) on a:text-is('224592')
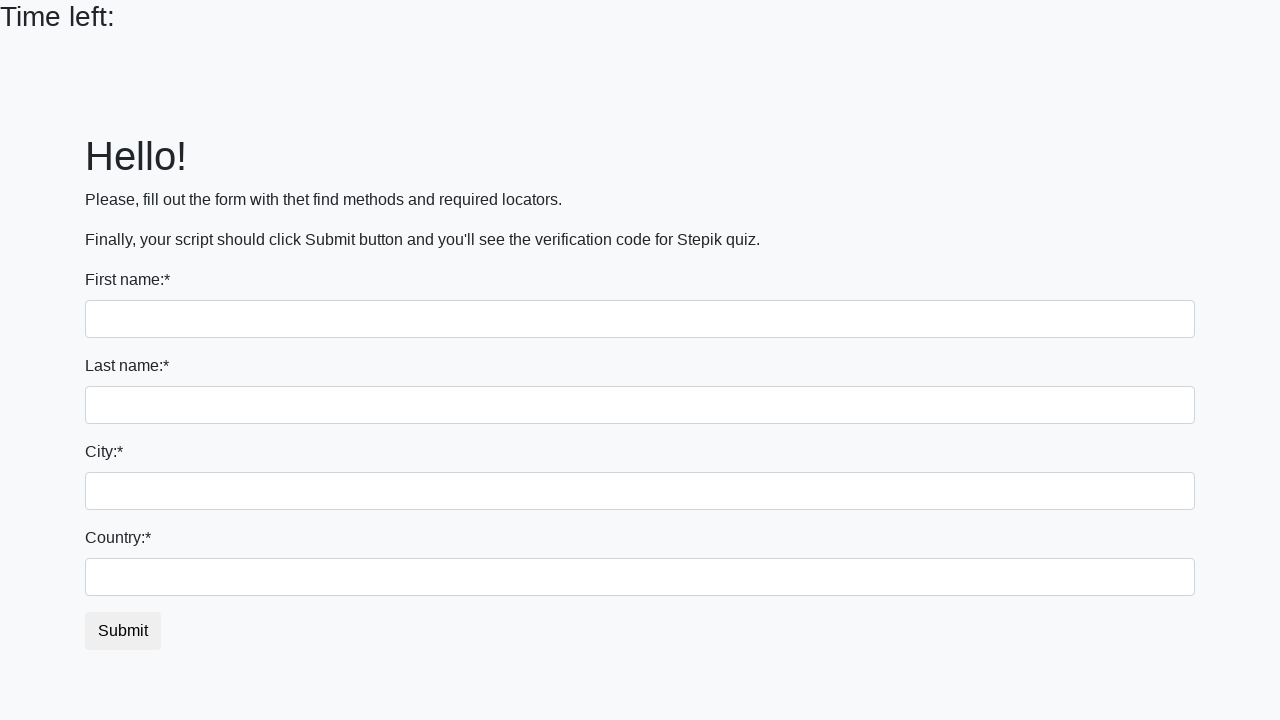

Filled first name field with 'Ivan' on input
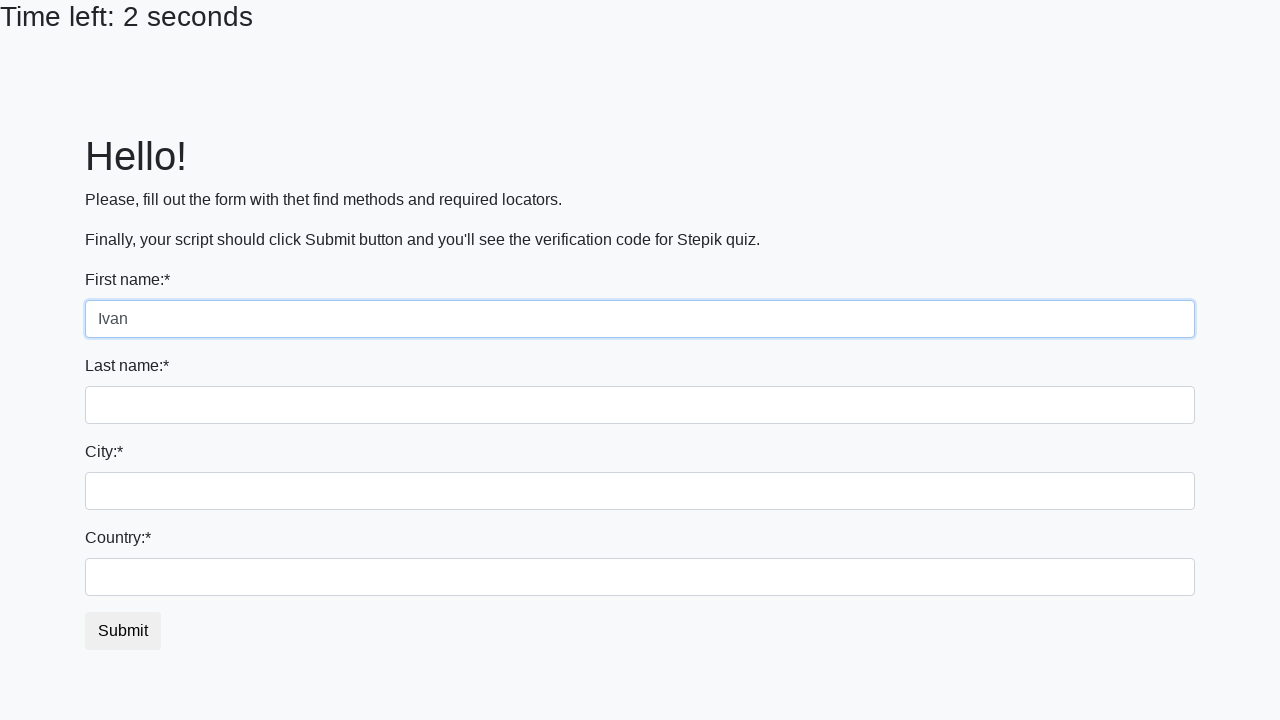

Filled last name field with 'Petrov' on input[name='last_name']
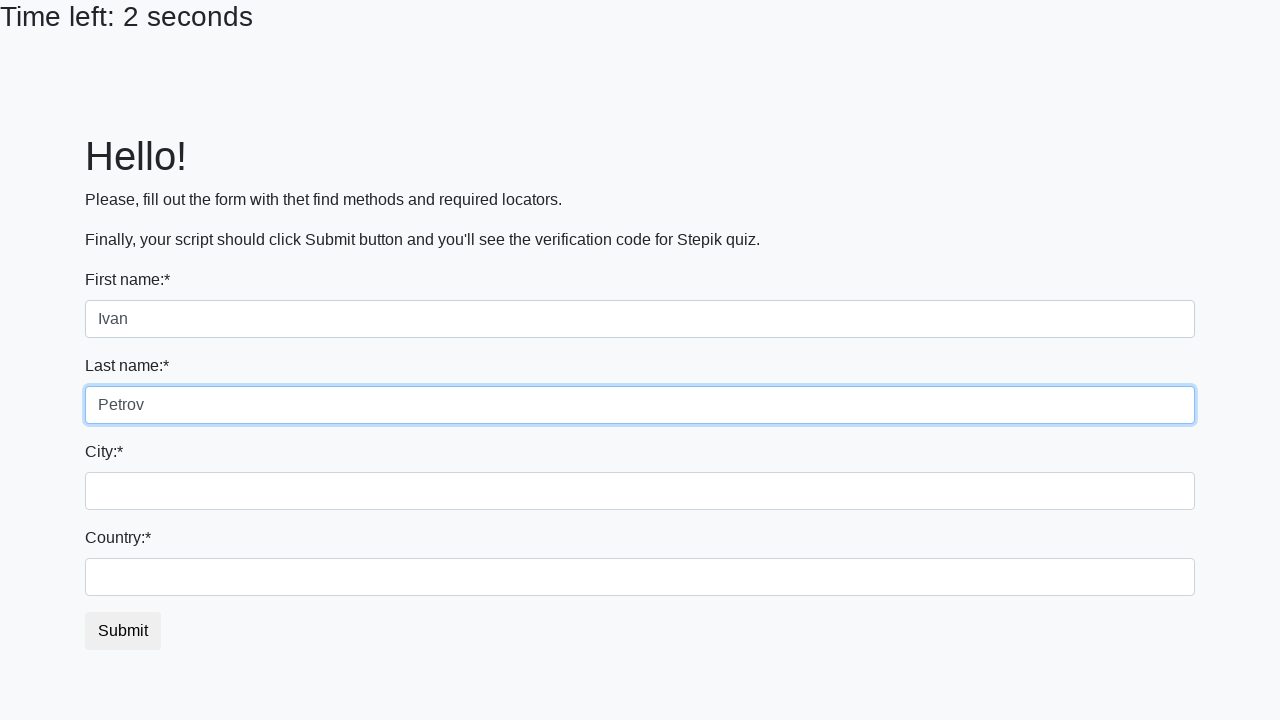

Filled city field with 'Smolensk' on .city
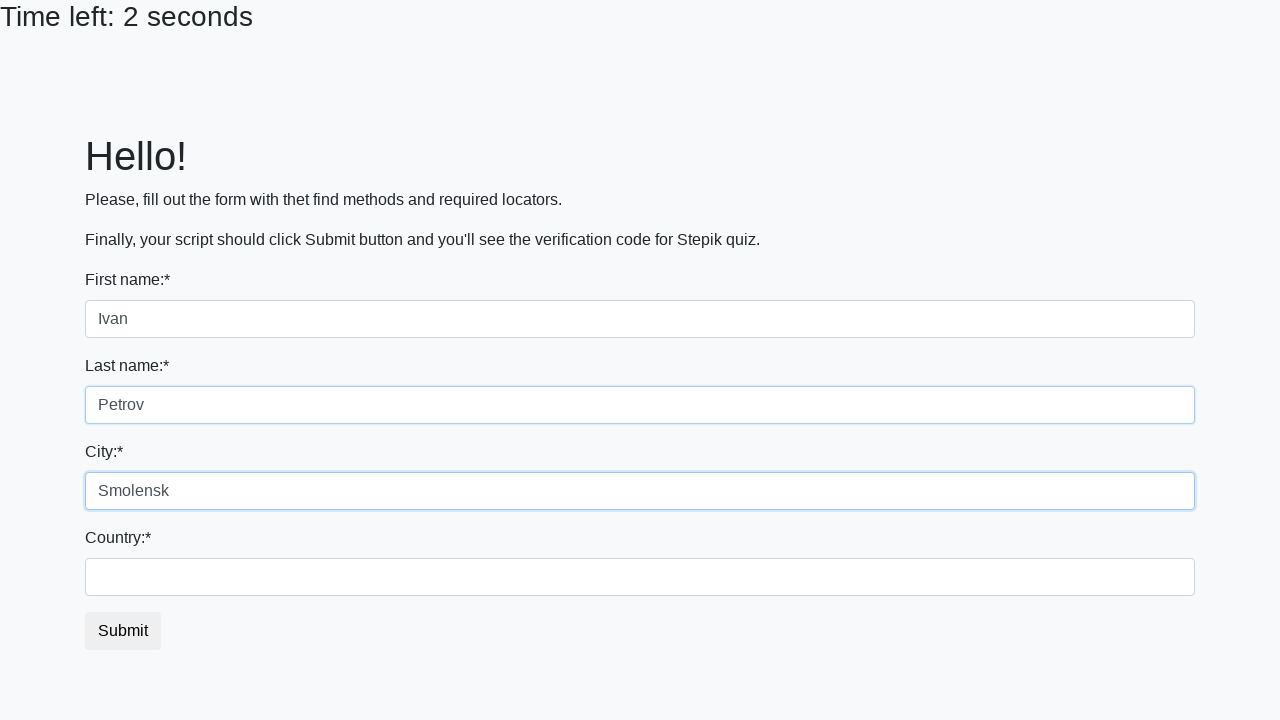

Filled country field with 'Russia' on #country
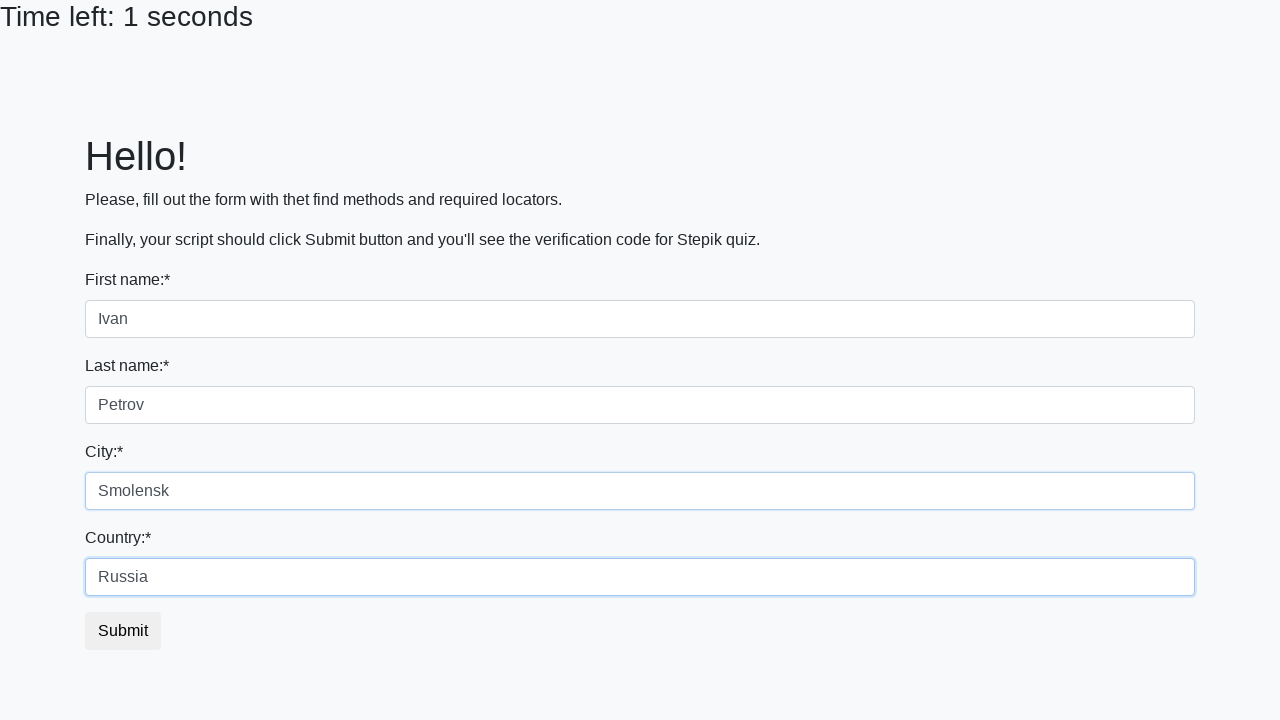

Clicked submit button to submit the form at (123, 631) on button.btn
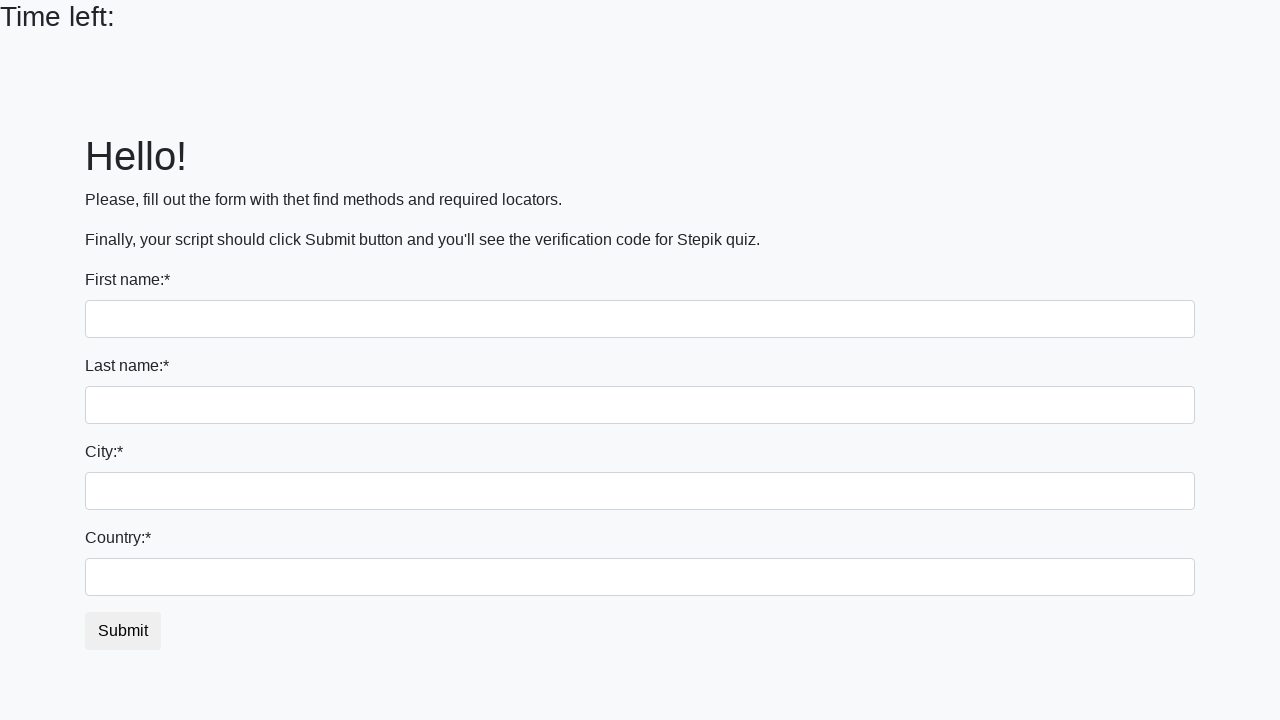

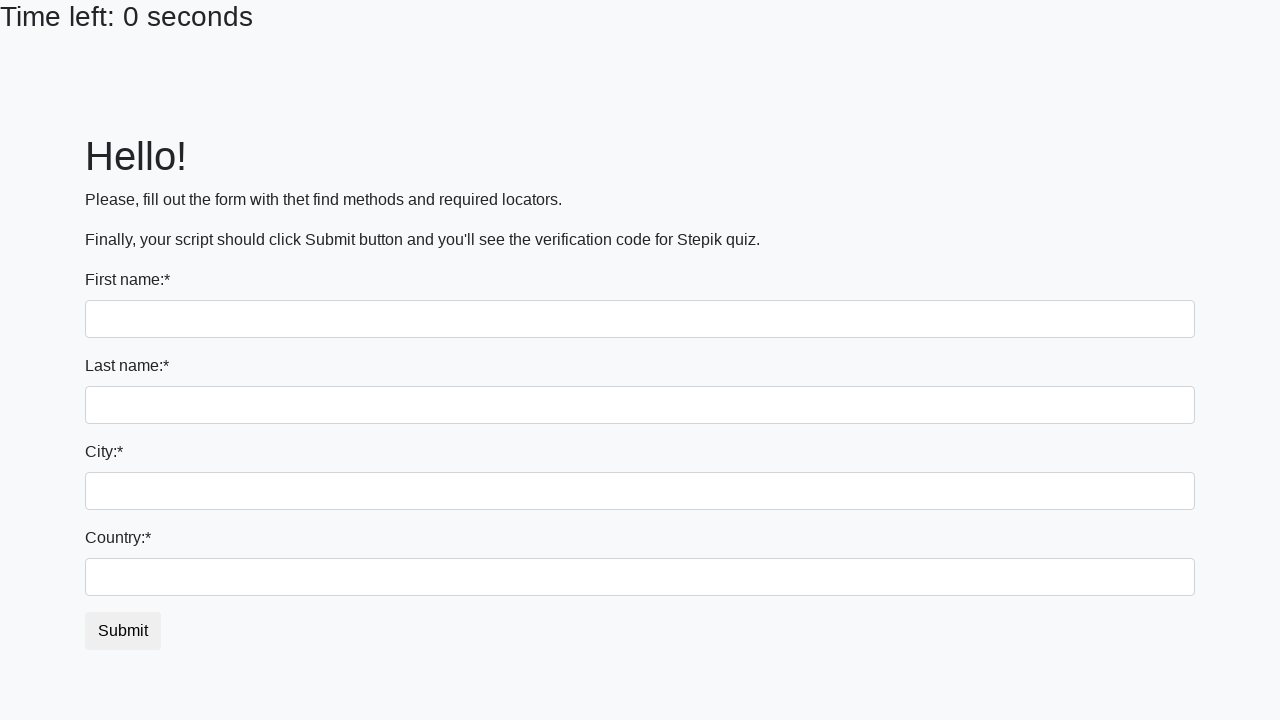